Tests JavaScript confirmation alert handling by clicking a button to trigger an alert, accepting it, and verifying the result message displays correctly.

Starting URL: http://the-internet.herokuapp.com/javascript_alerts

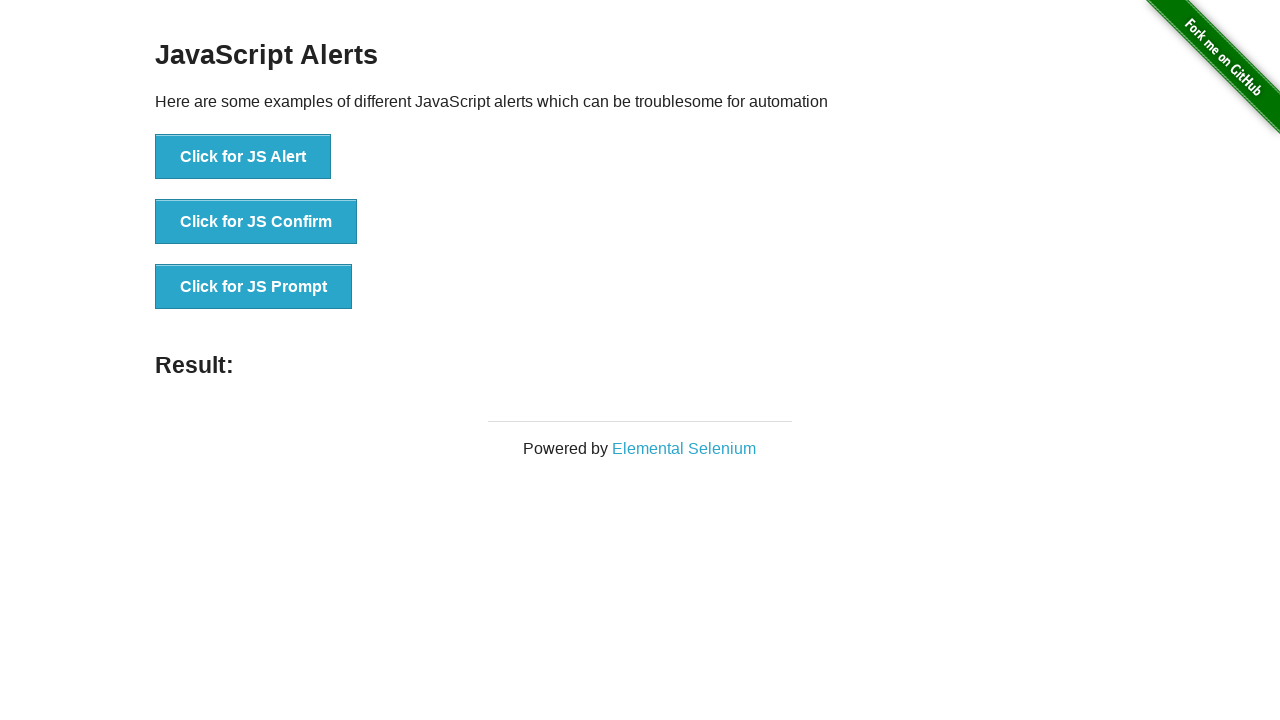

Set up dialog handler to accept confirmation alerts
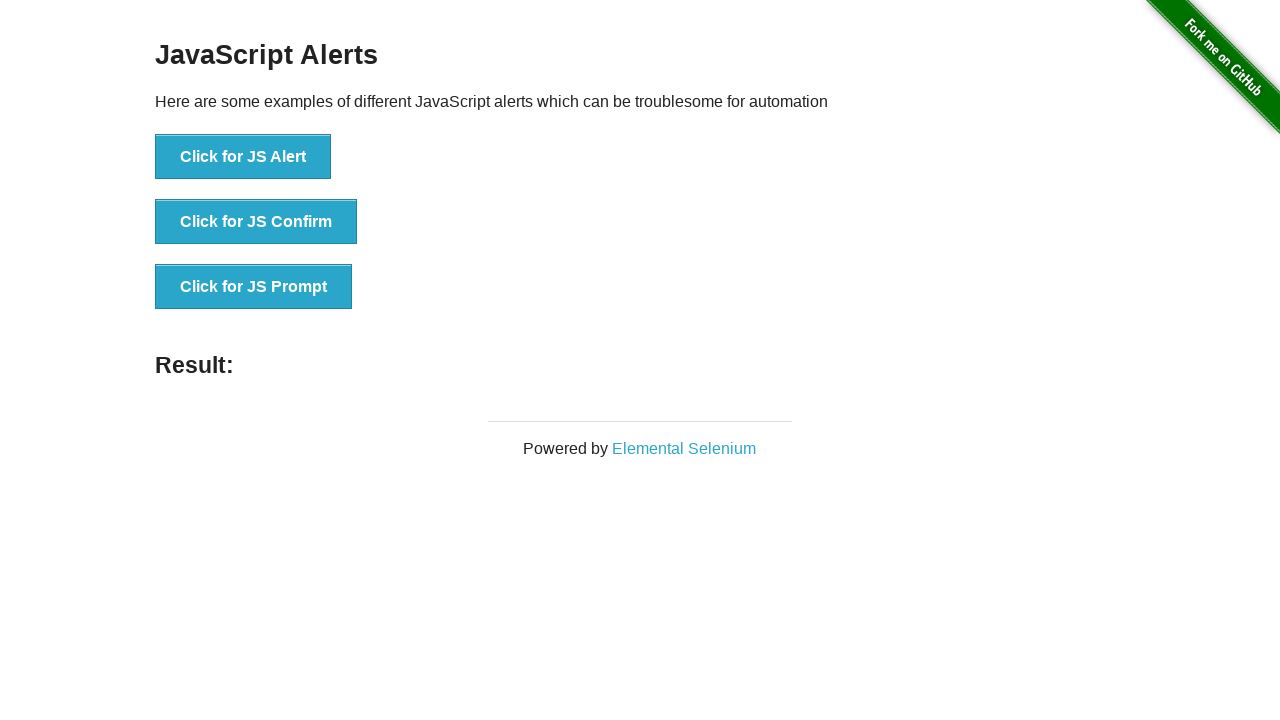

Clicked button to trigger JavaScript confirmation alert at (256, 222) on .example li:nth-child(2) button
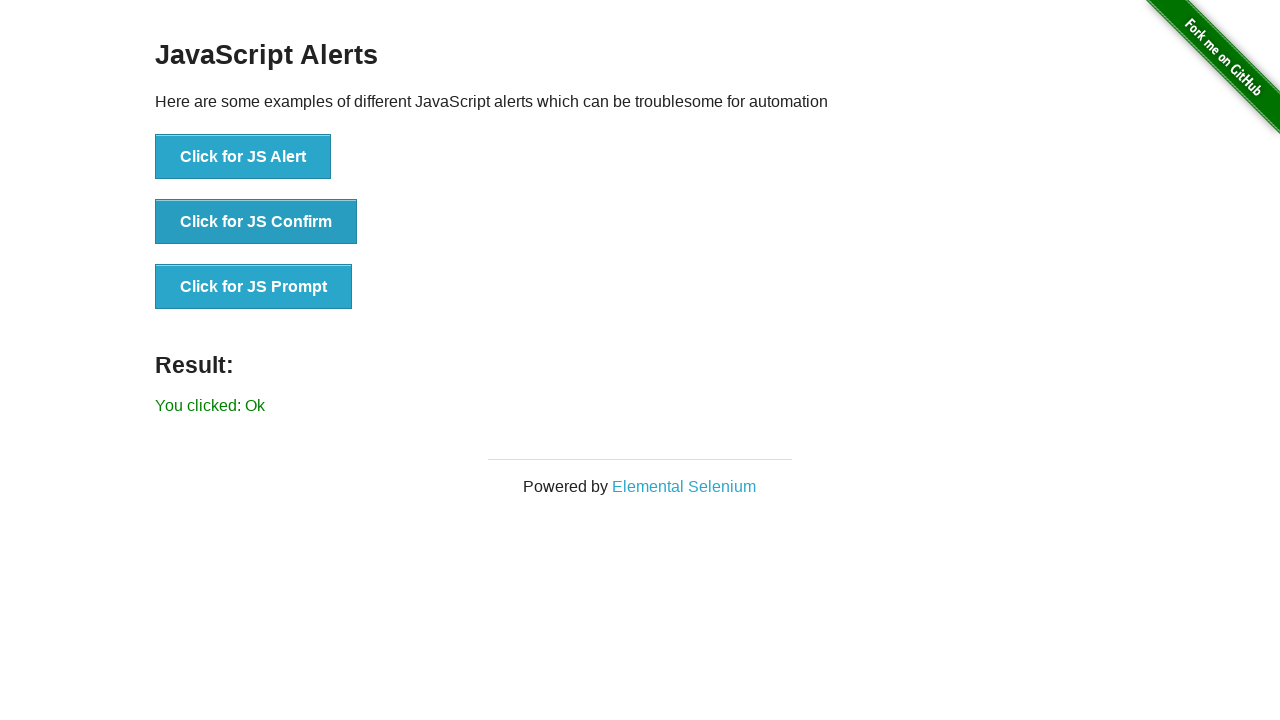

Waited for result message to appear
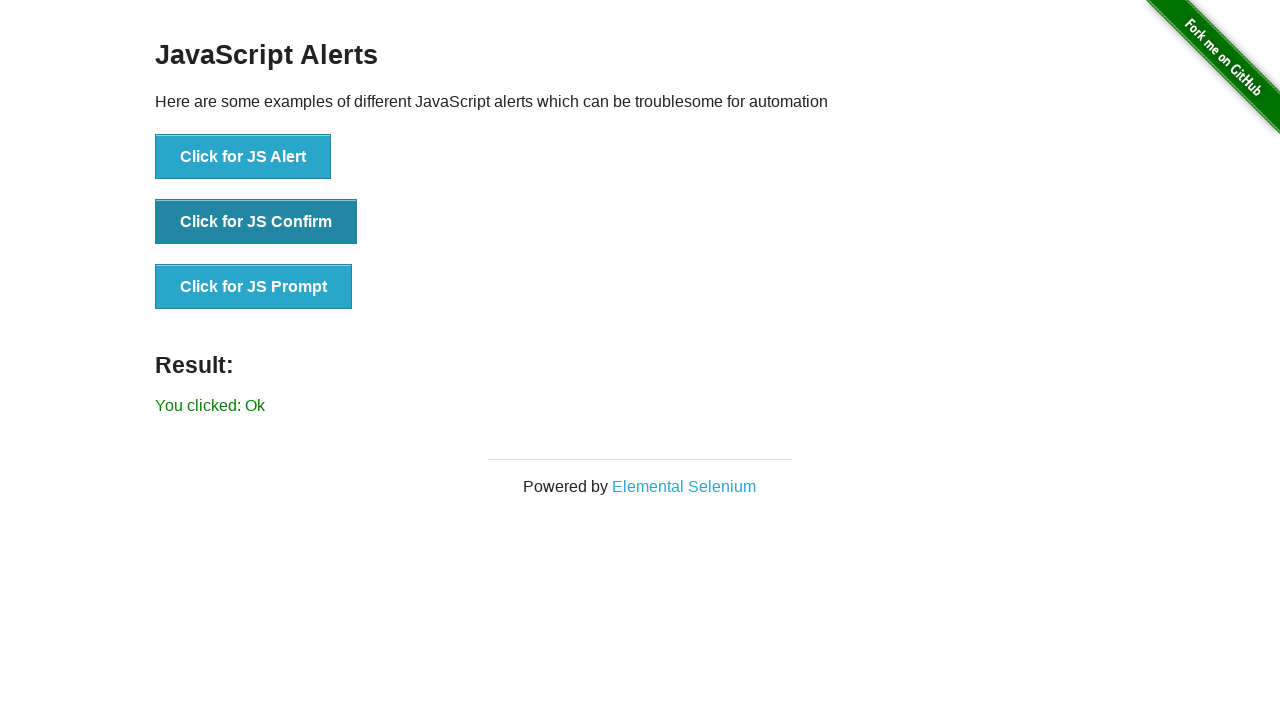

Retrieved result message text
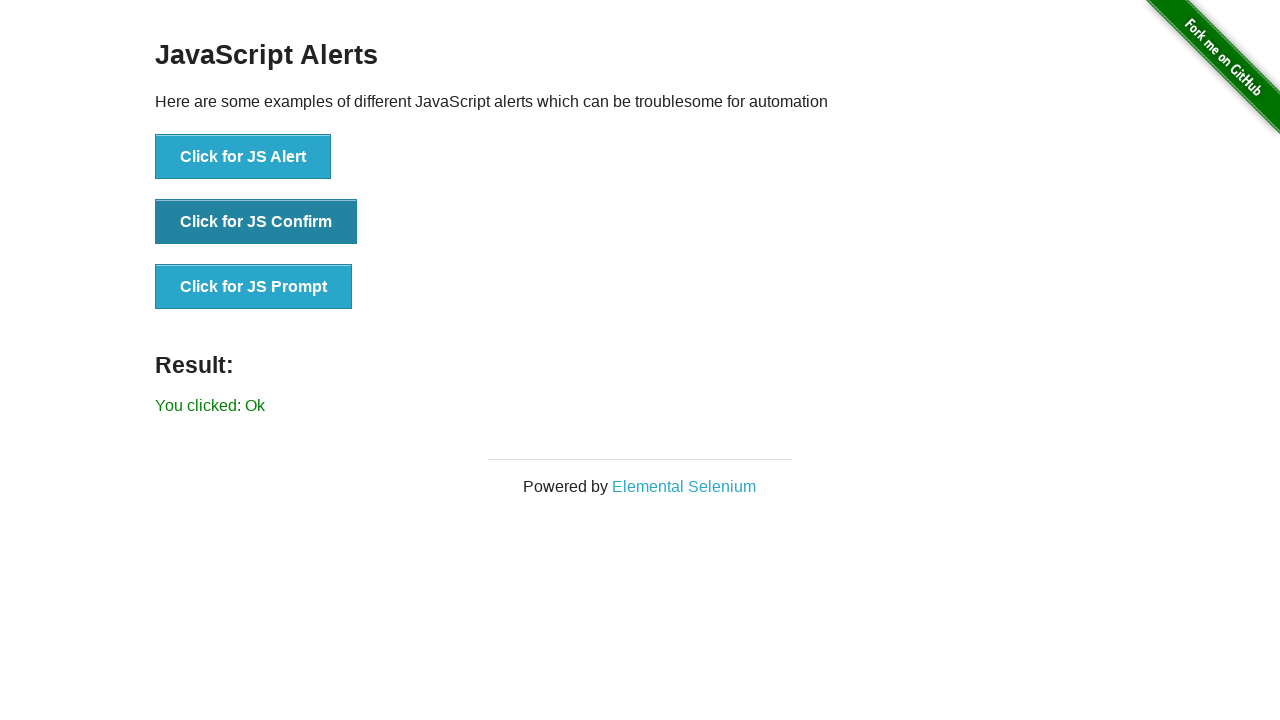

Verified result message is 'You clicked: Ok'
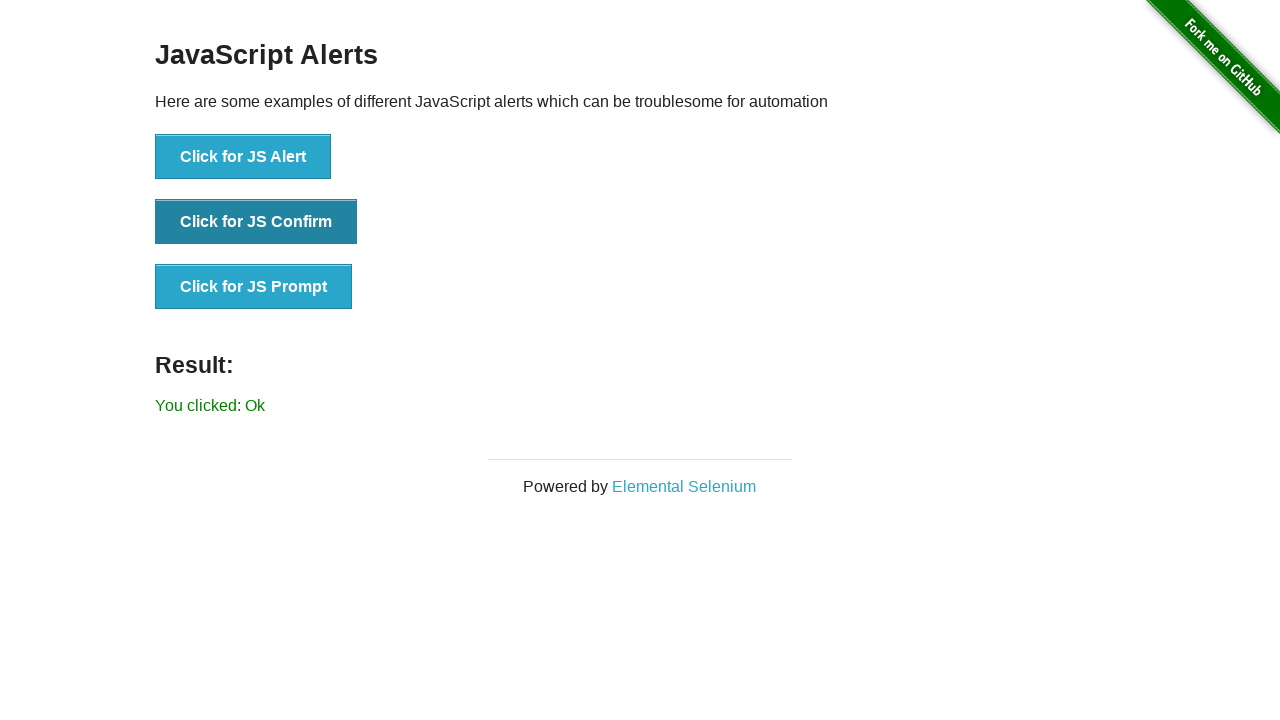

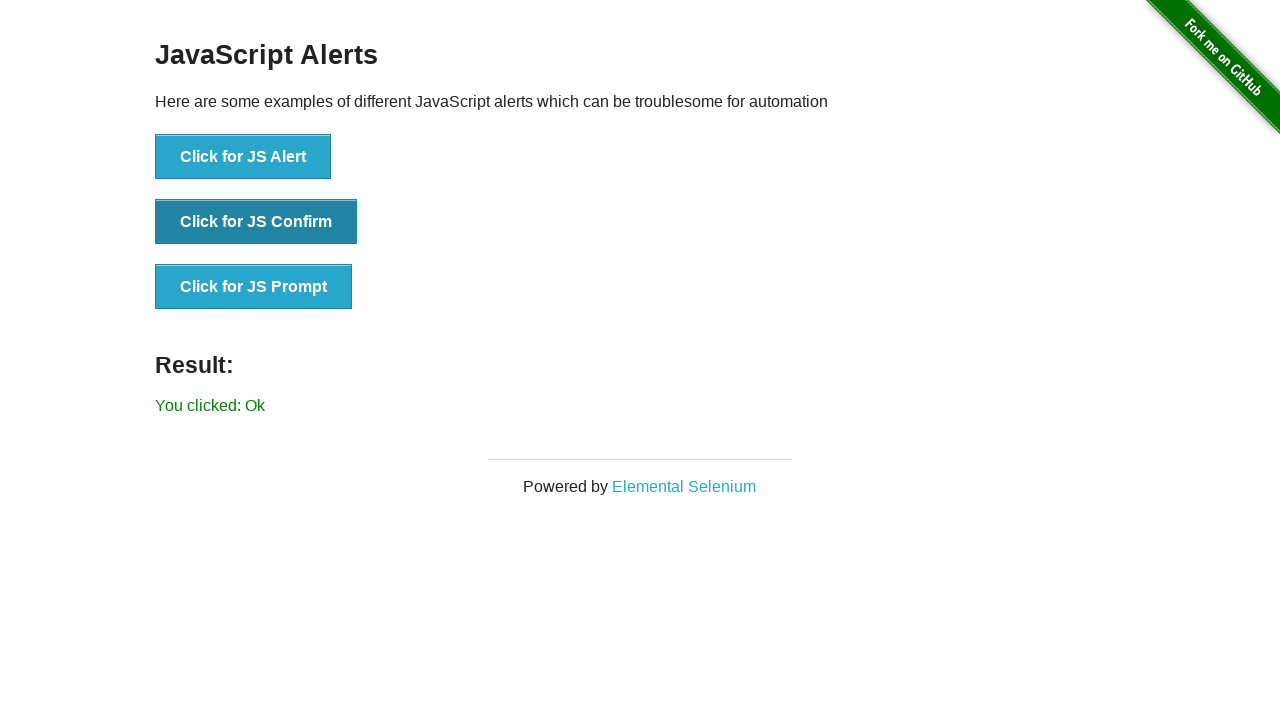